Tests that editing an order with empty name field shows required field validation error

Starting URL: https://tc1-pedi.vercel.app/editar.html

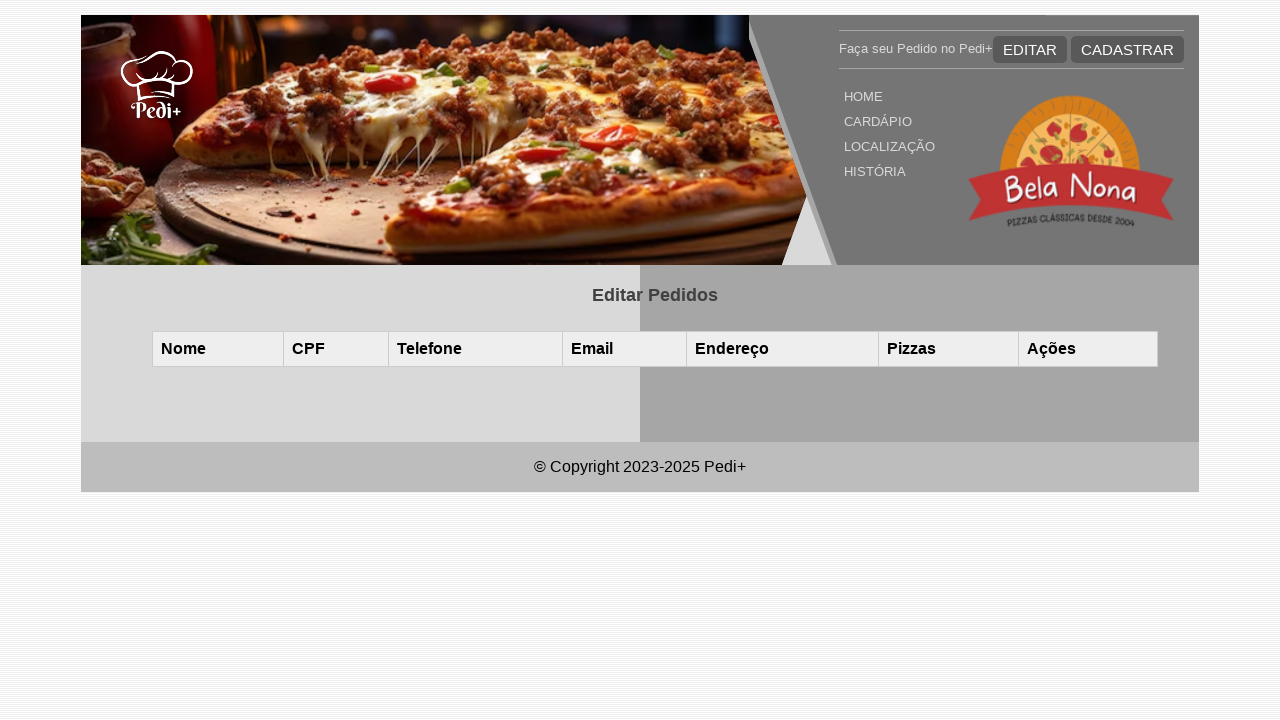

Cleared localStorage and seeded test data with one order
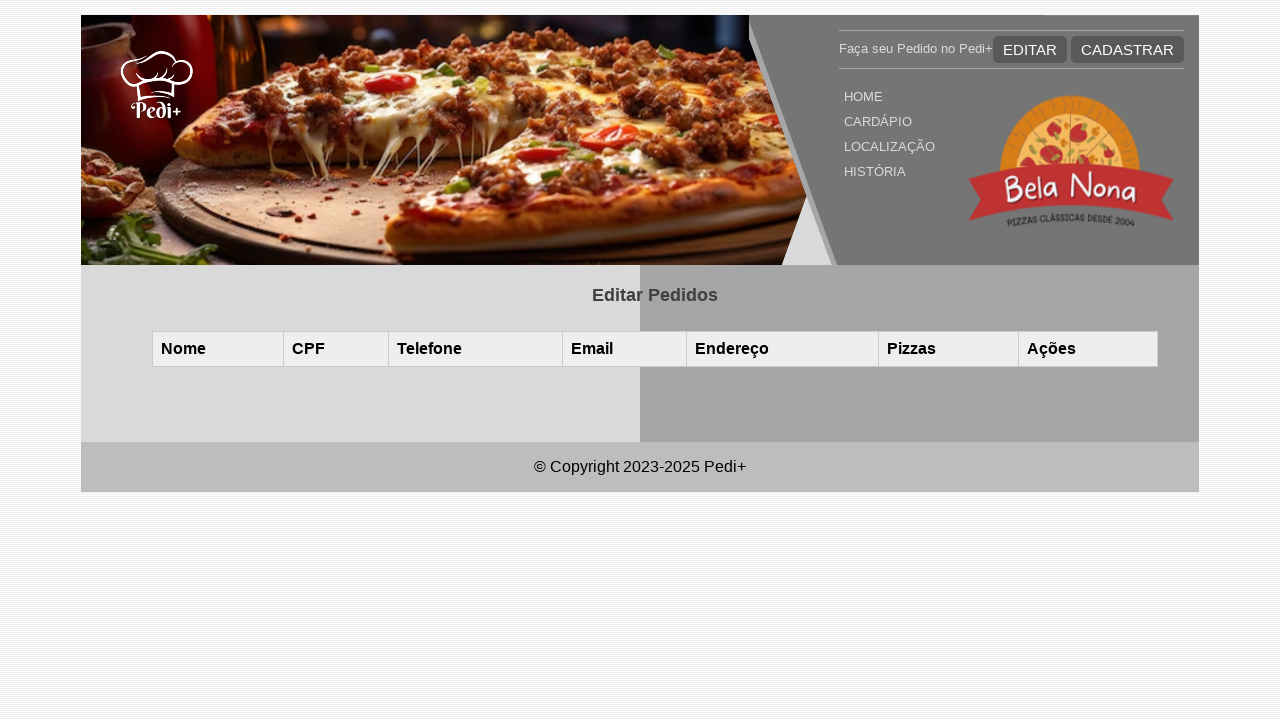

Reloaded page to apply test data
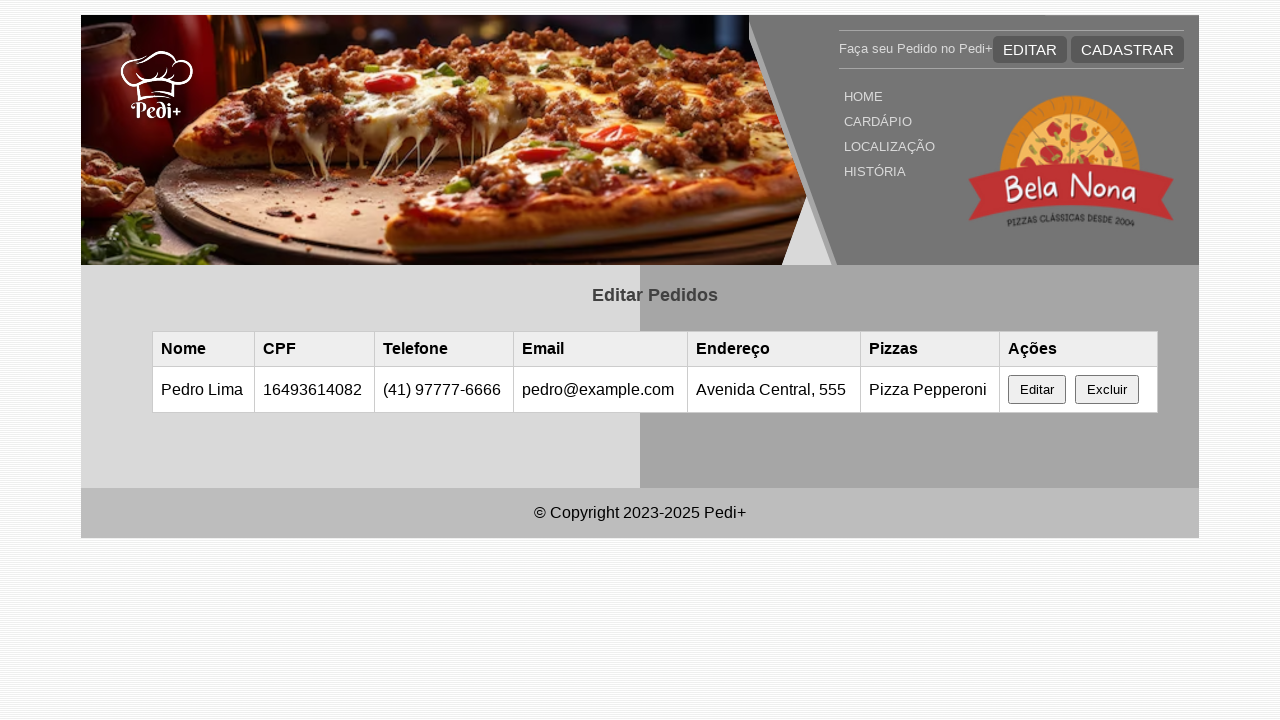

Clicked edit button on first order at (1037, 390) on button:has-text('Editar'), .edit-btn, [data-action='edit']
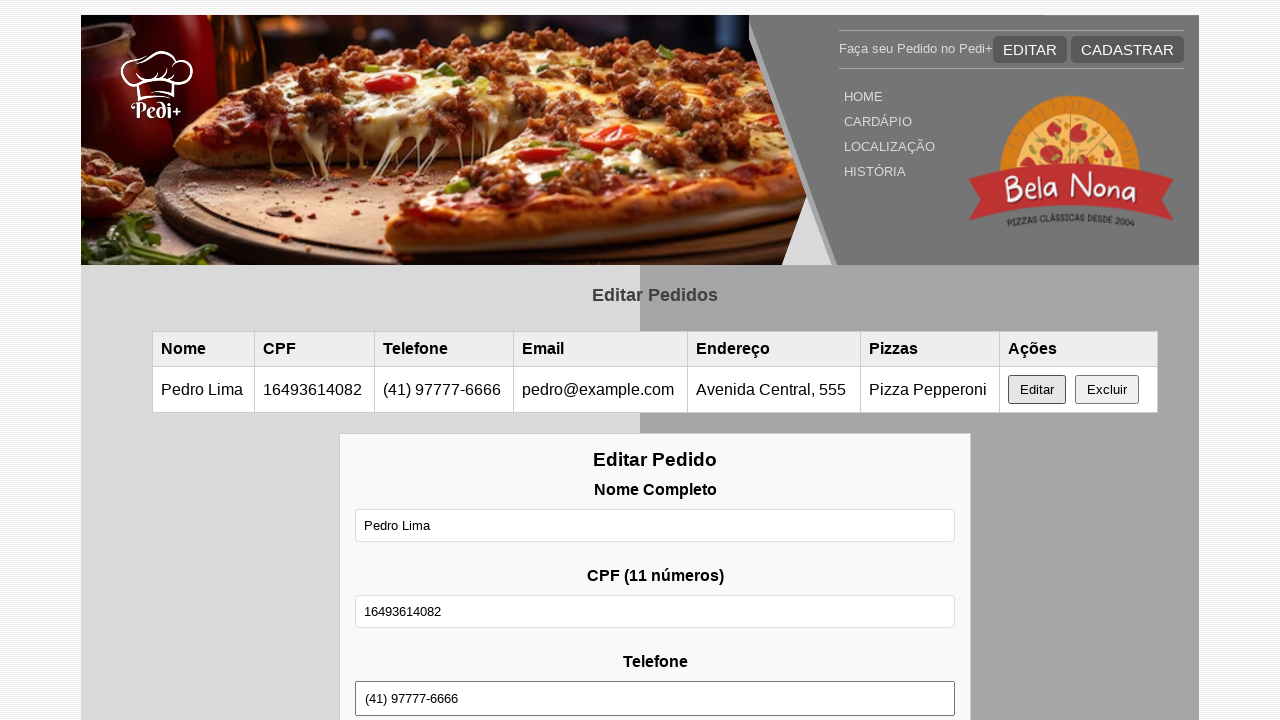

Cleared fullName field to empty value on #edit-fullName
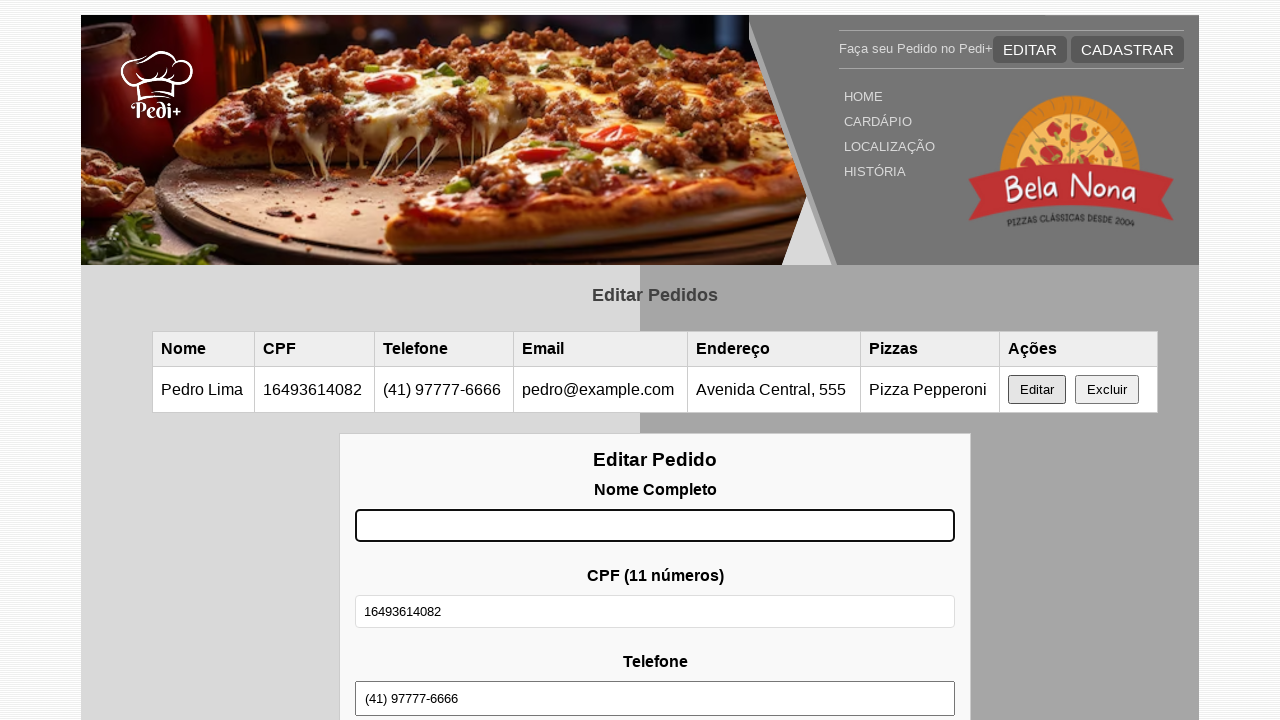

Filled CPF field with '16493614082' on #edit-cpf
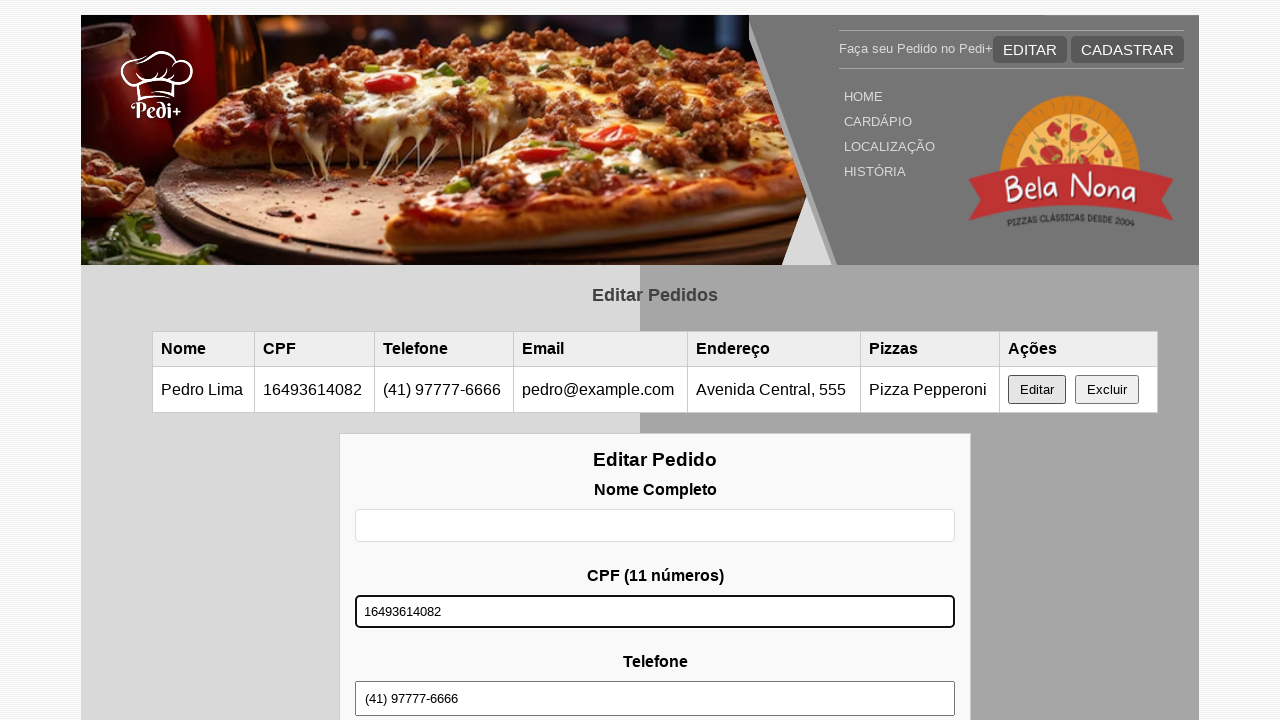

Filled phone field with '(51) 96666-5555' on #edit-phone
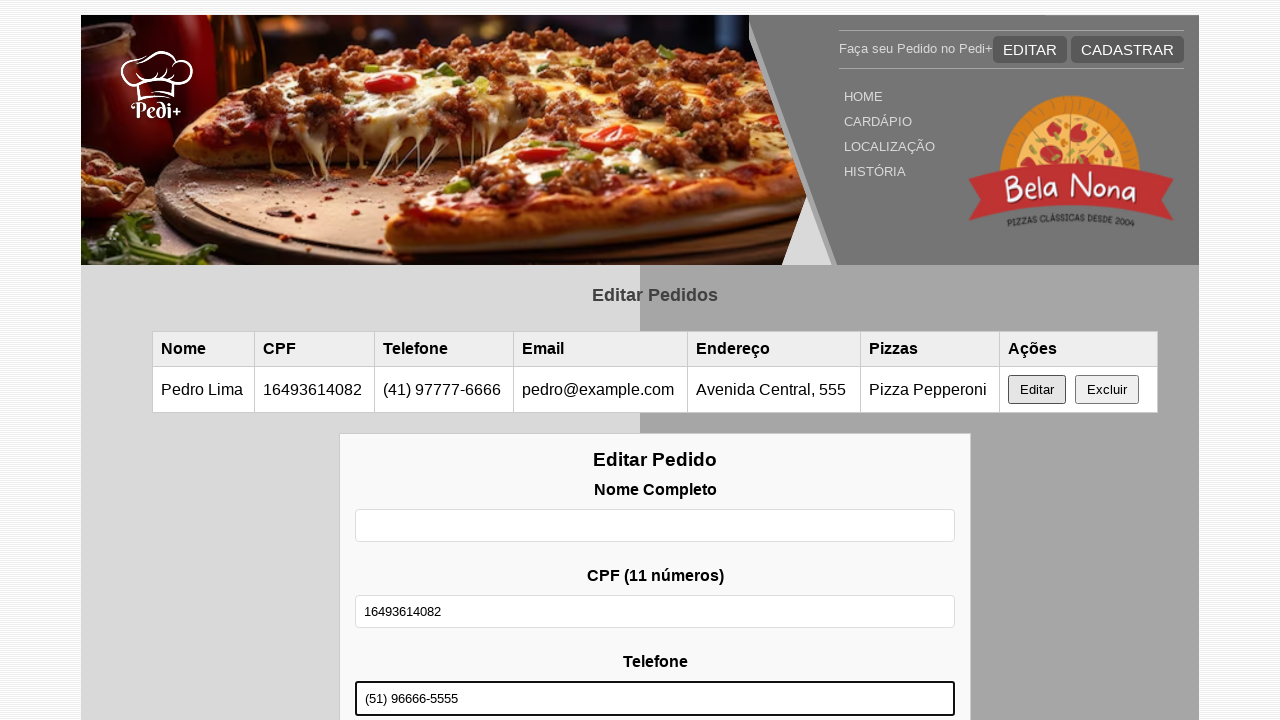

Filled email field with 'test@example.com' on #edit-email
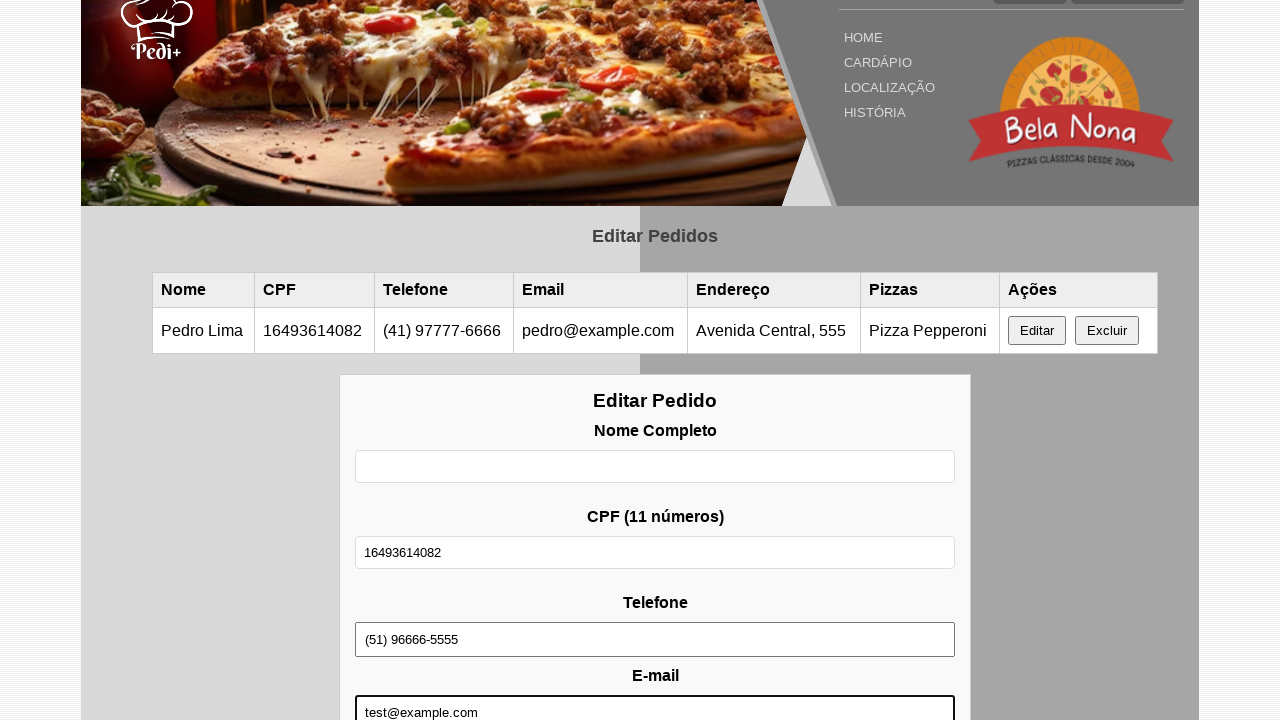

Filled address field with 'Rua Teste, 999' on #edit-address
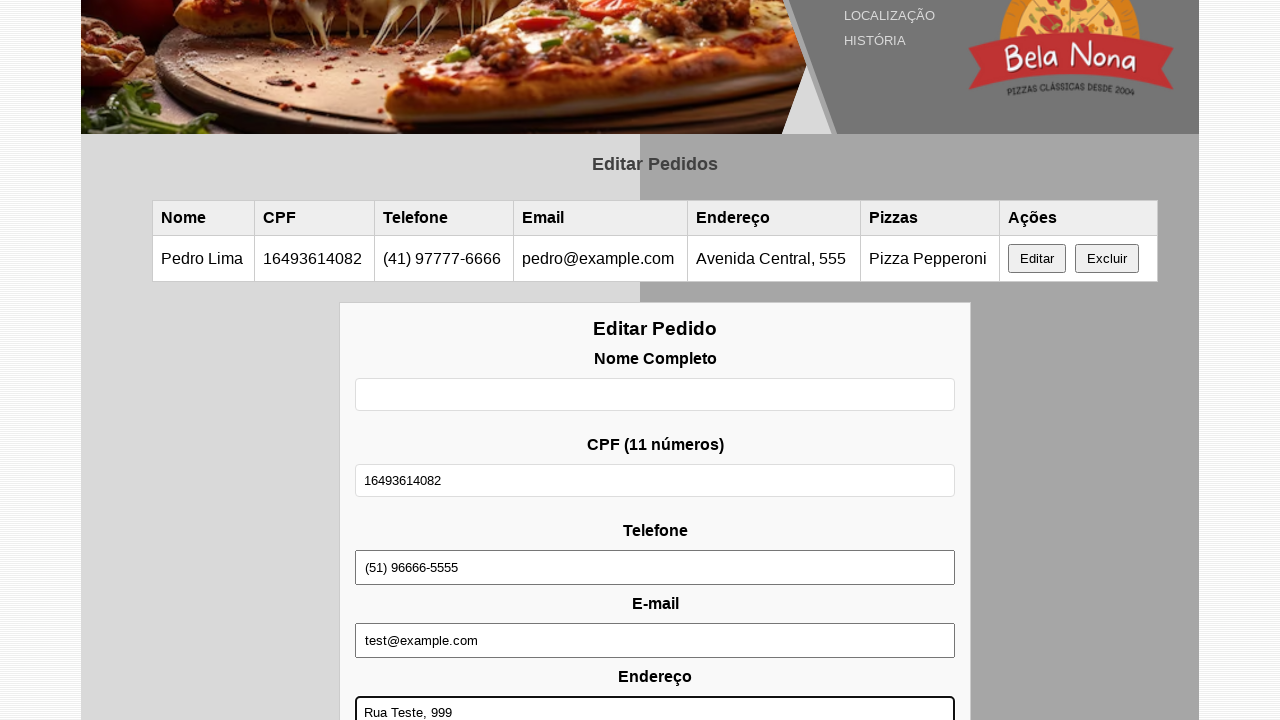

Selected 'Pizza Pepperoni' from dropdown on select
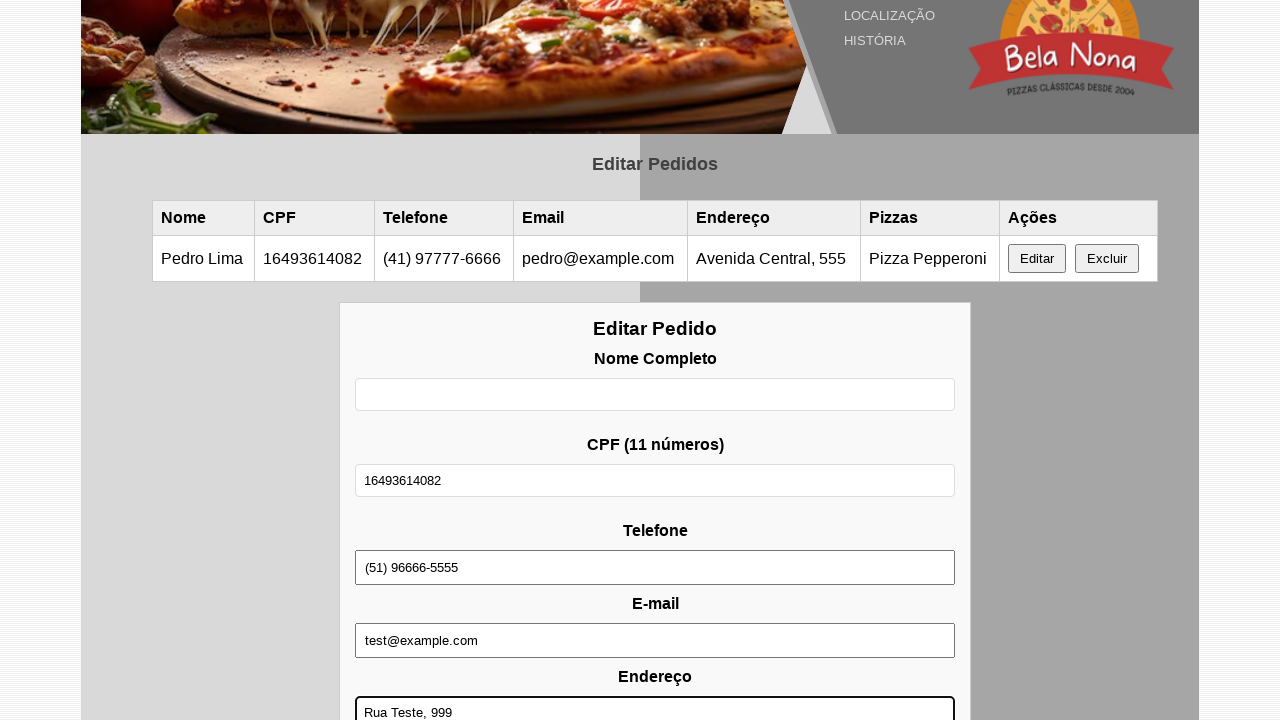

Retrieved validation message for empty fullName field: 'Please fill out this field.'
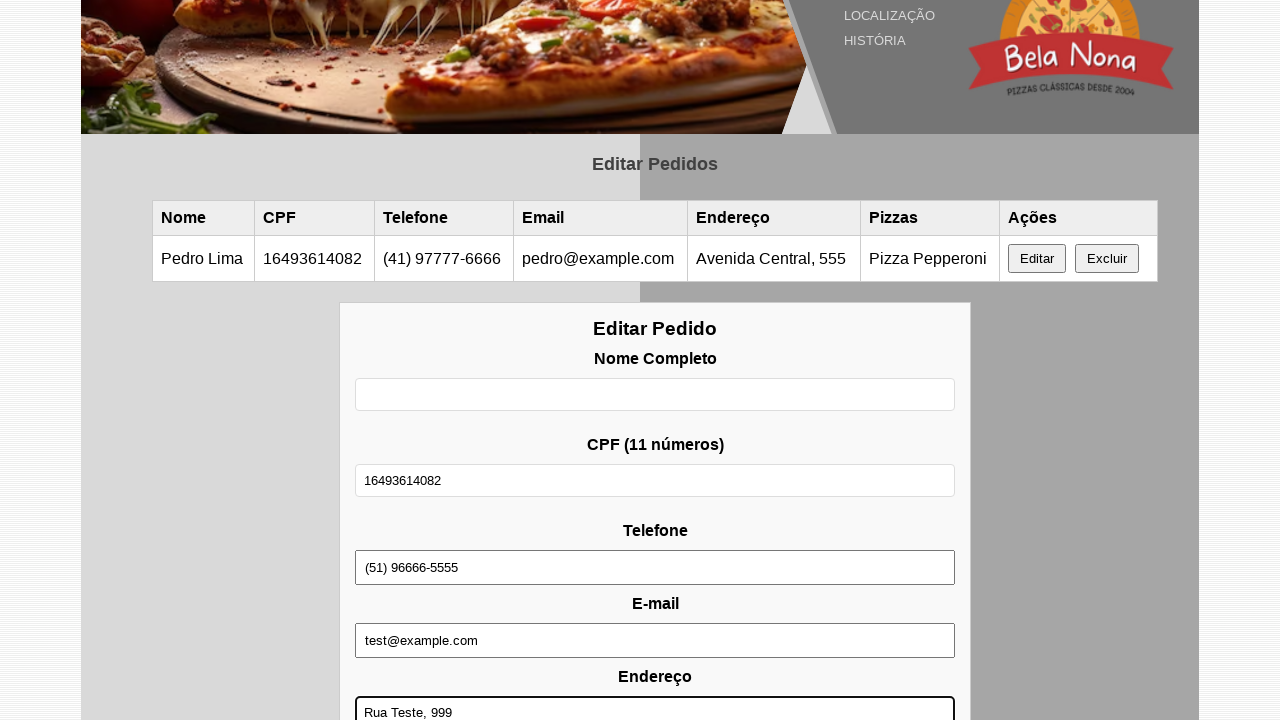

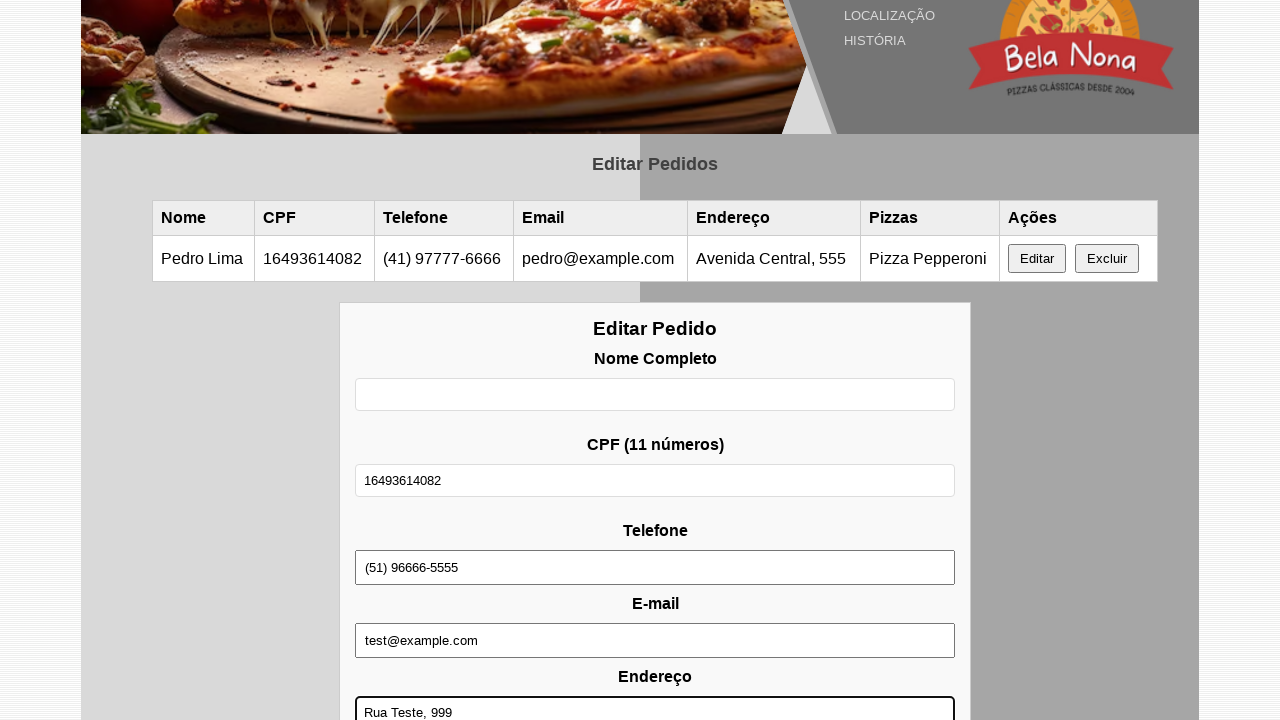